Tests that the complete all checkbox updates state when individual items are completed or cleared

Starting URL: https://demo.playwright.dev/todomvc

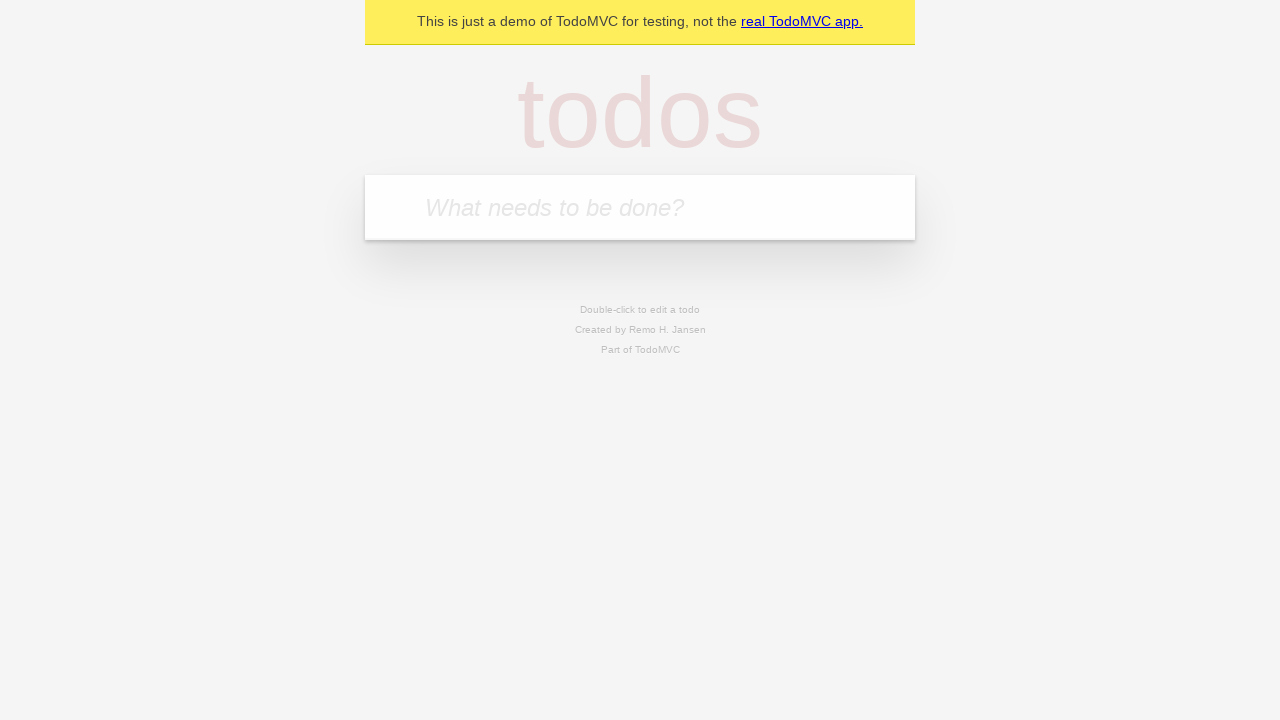

Filled todo input with 'buy some cheese' on internal:attr=[placeholder="What needs to be done?"i]
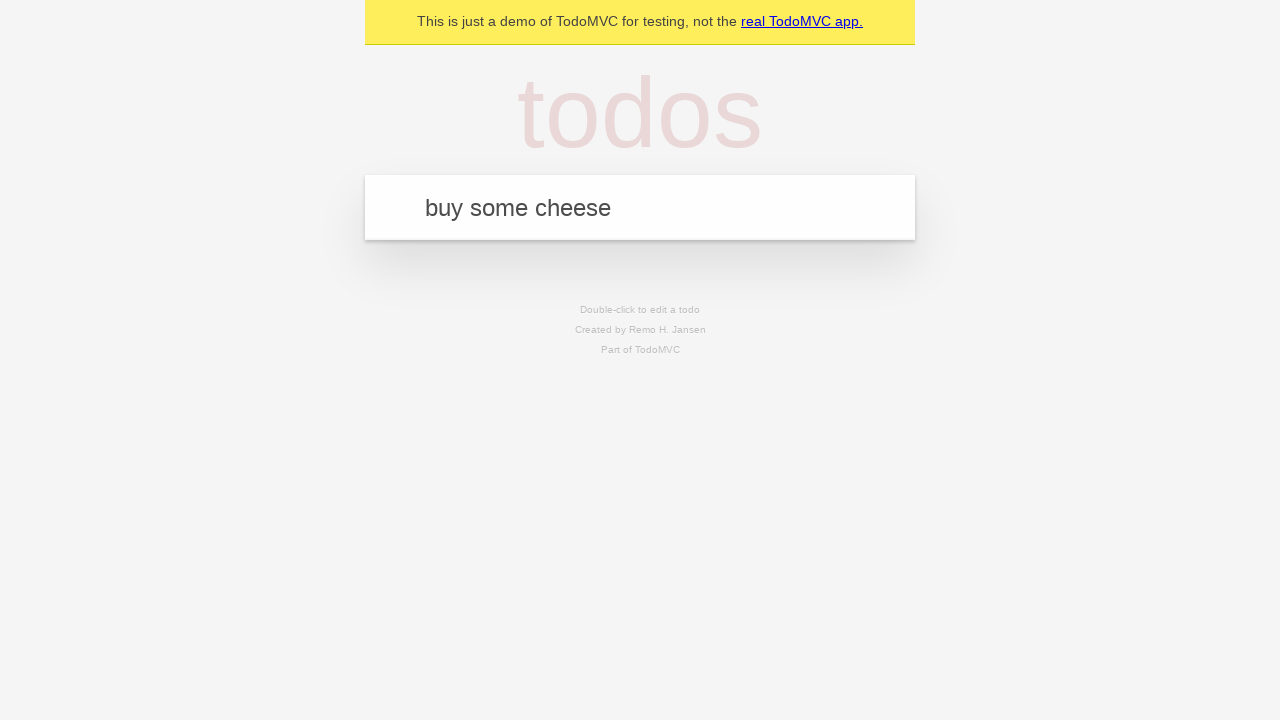

Pressed Enter to create first todo on internal:attr=[placeholder="What needs to be done?"i]
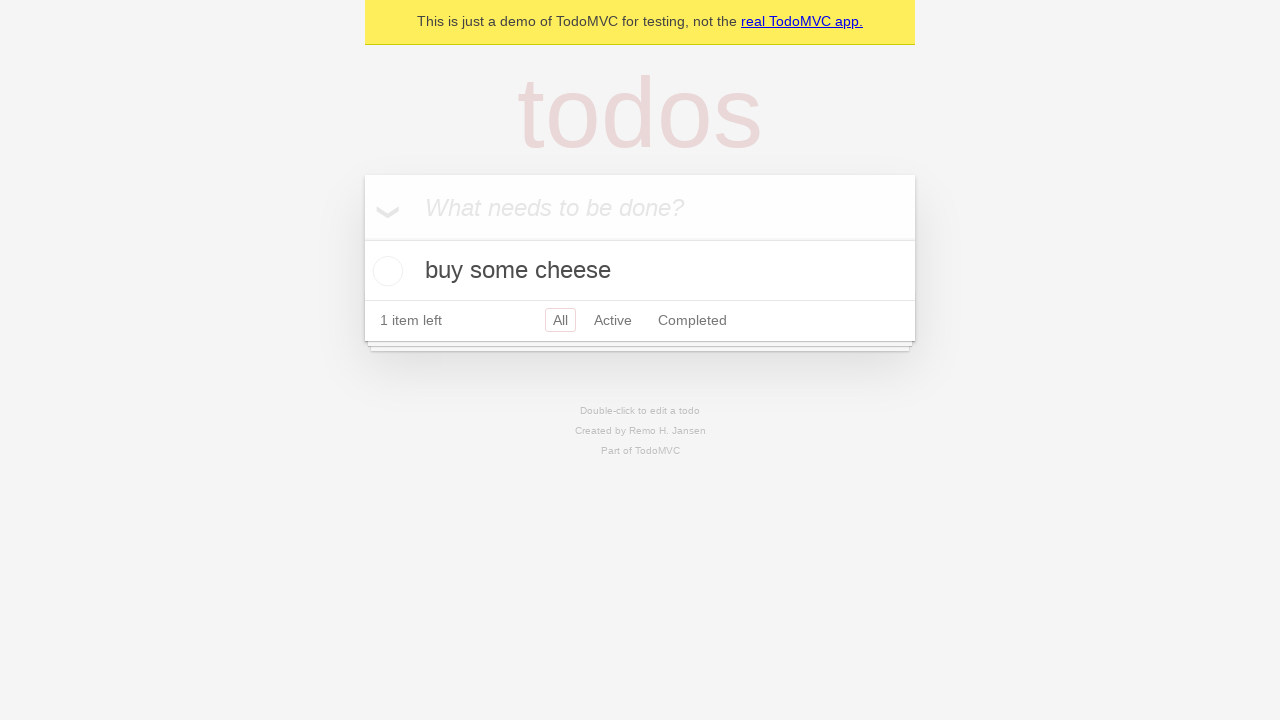

Filled todo input with 'feed the cat' on internal:attr=[placeholder="What needs to be done?"i]
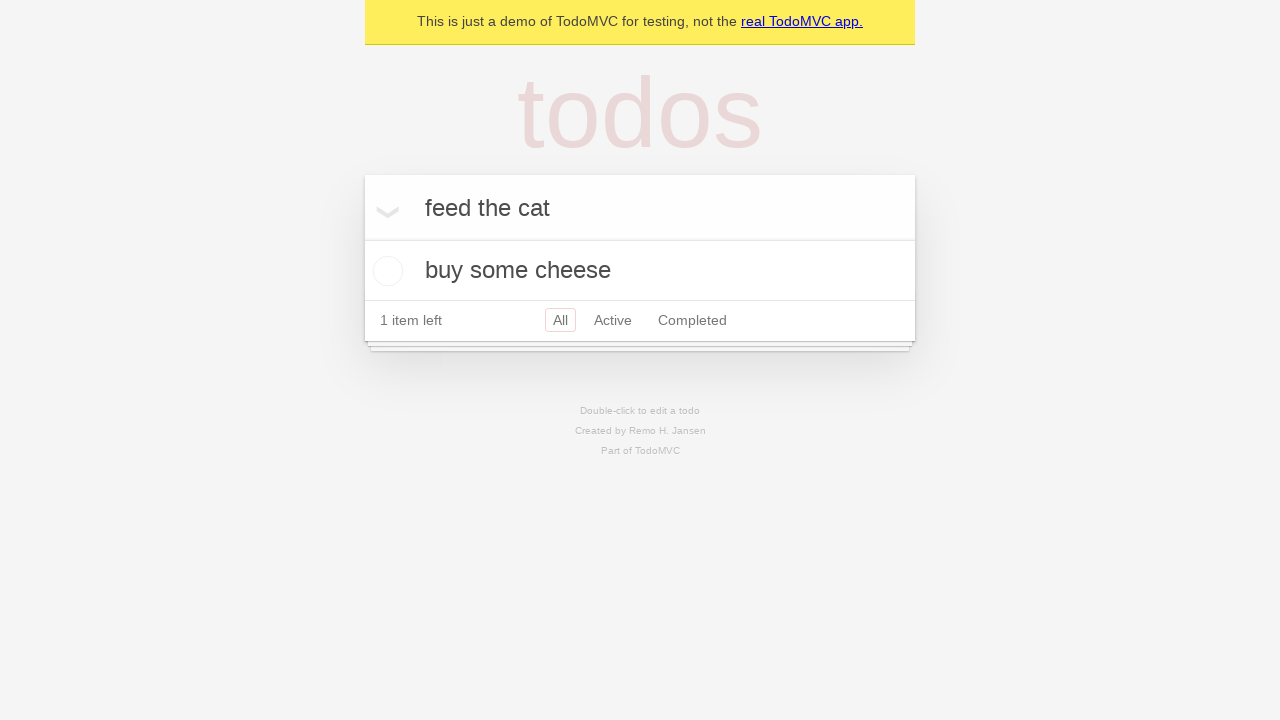

Pressed Enter to create second todo on internal:attr=[placeholder="What needs to be done?"i]
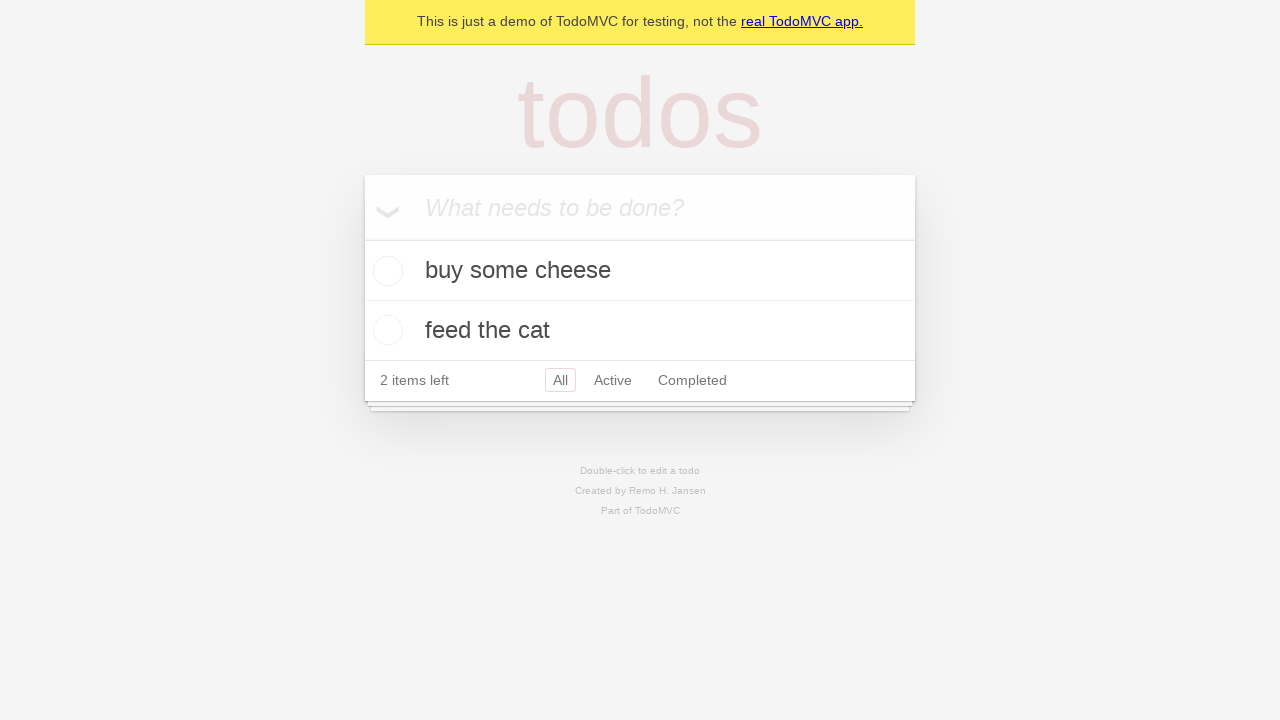

Filled todo input with 'book a doctors appointment' on internal:attr=[placeholder="What needs to be done?"i]
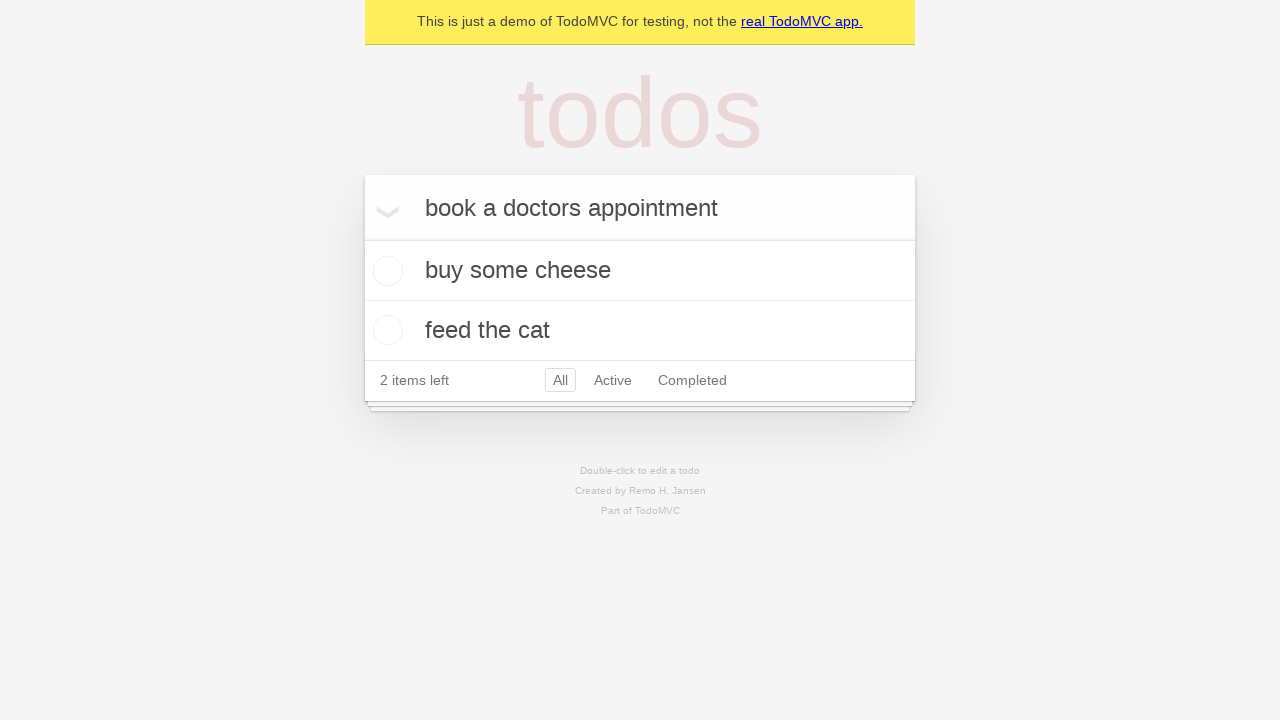

Pressed Enter to create third todo on internal:attr=[placeholder="What needs to be done?"i]
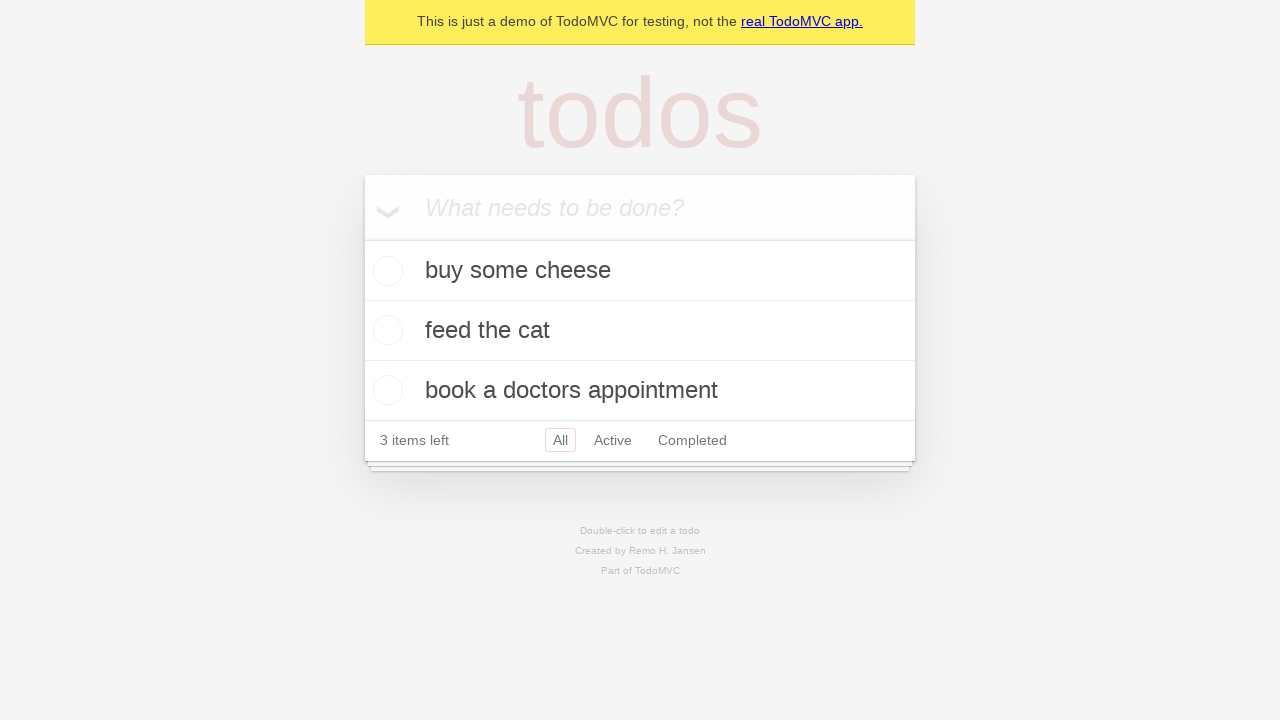

Waited for all three todos to load
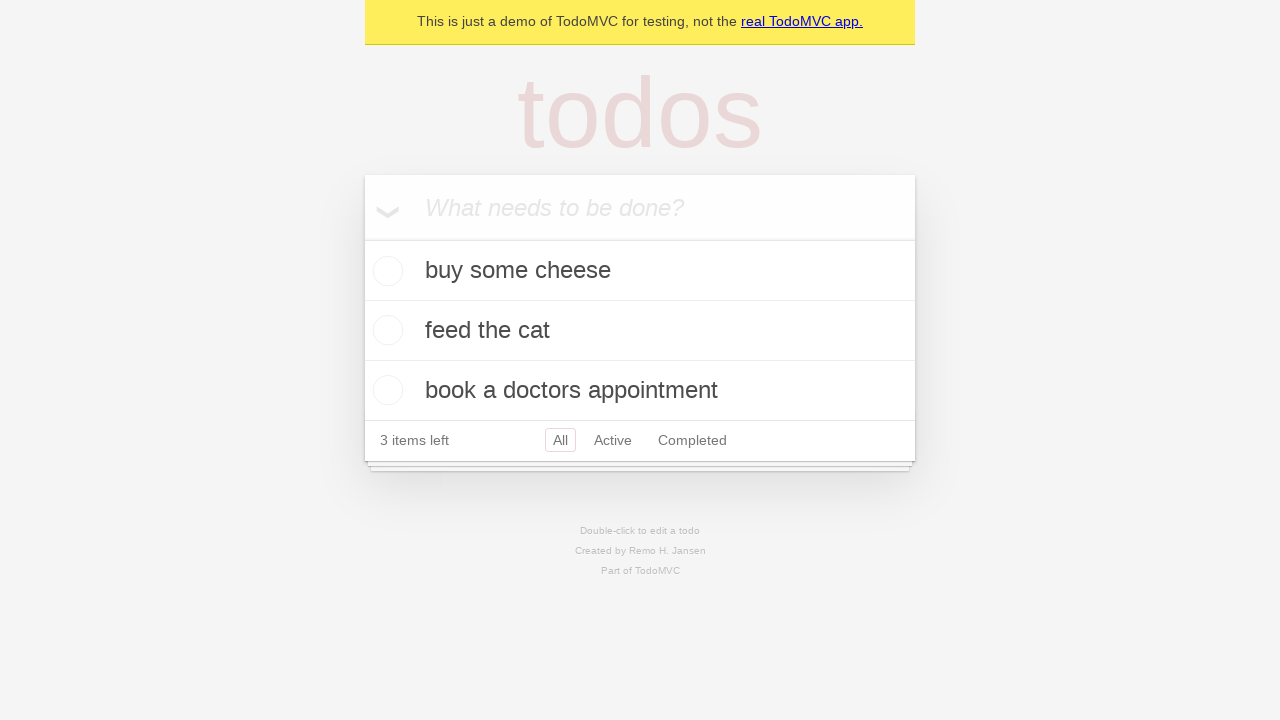

Clicked 'Mark all as complete' checkbox at (362, 238) on internal:label="Mark all as complete"i
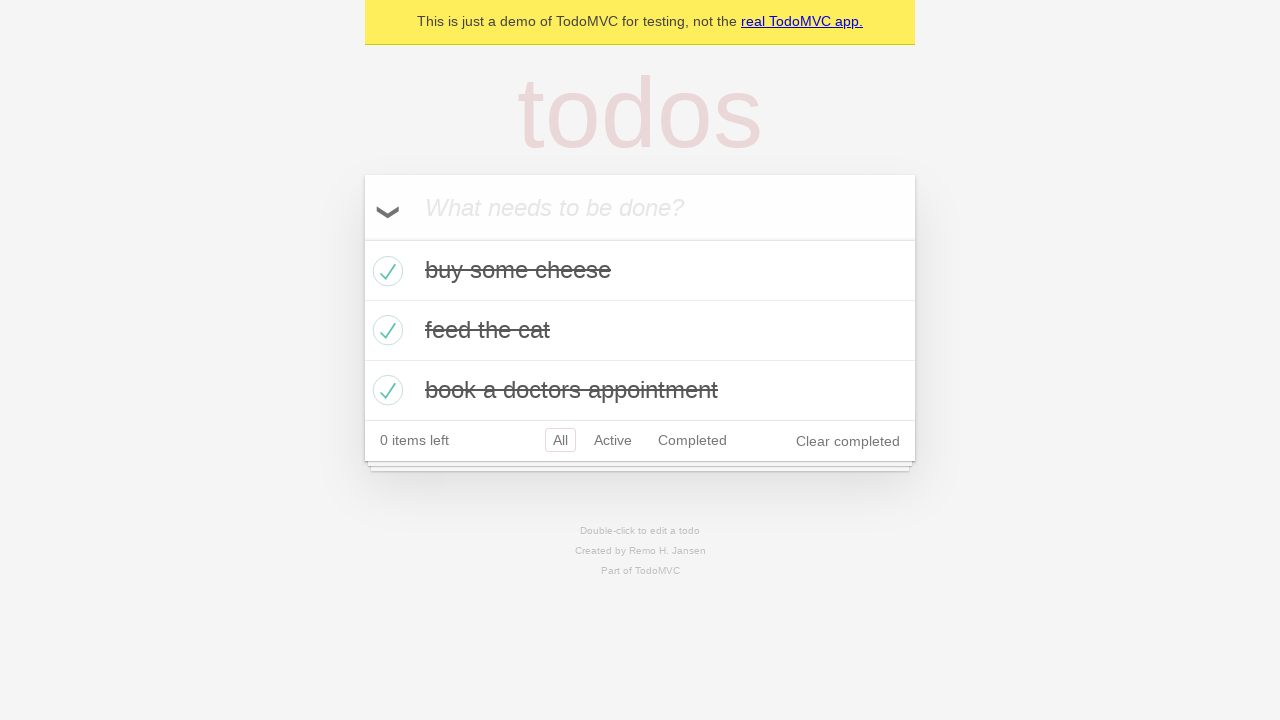

Unchecked the first todo item at (385, 271) on [data-testid='todo-item'] >> nth=0 >> internal:role=checkbox
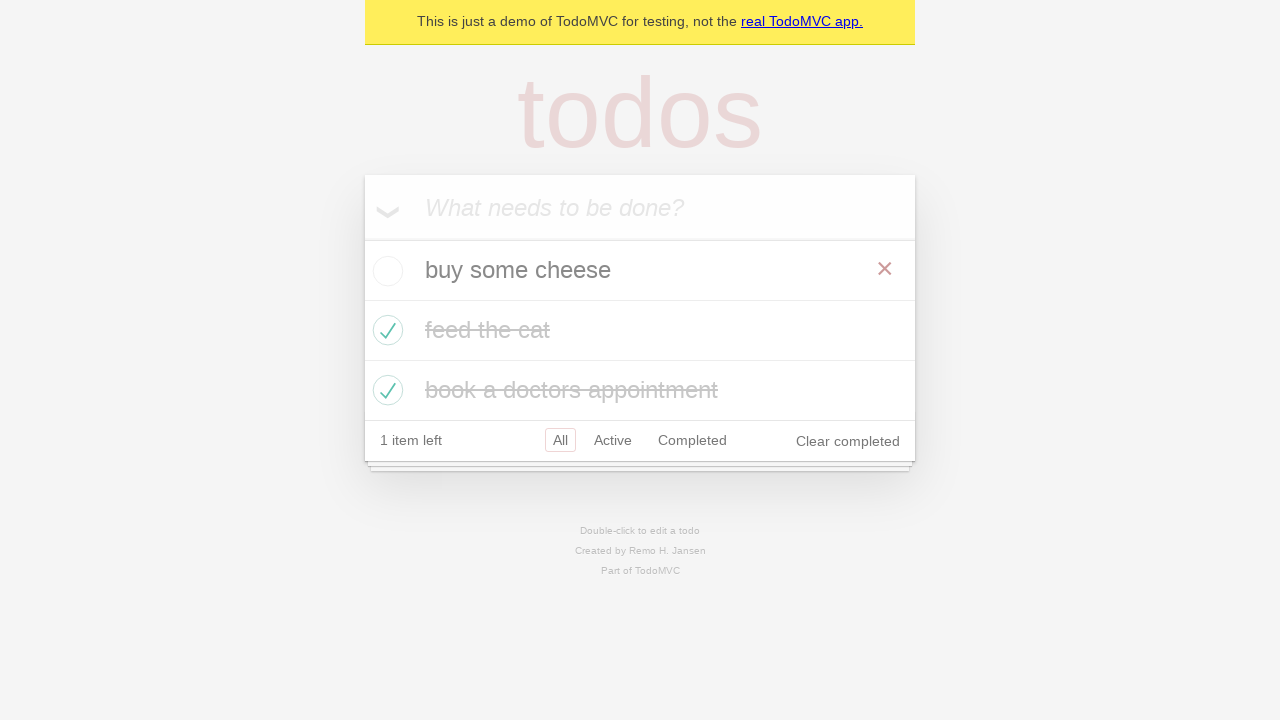

Checked the first todo item again at (385, 271) on [data-testid='todo-item'] >> nth=0 >> internal:role=checkbox
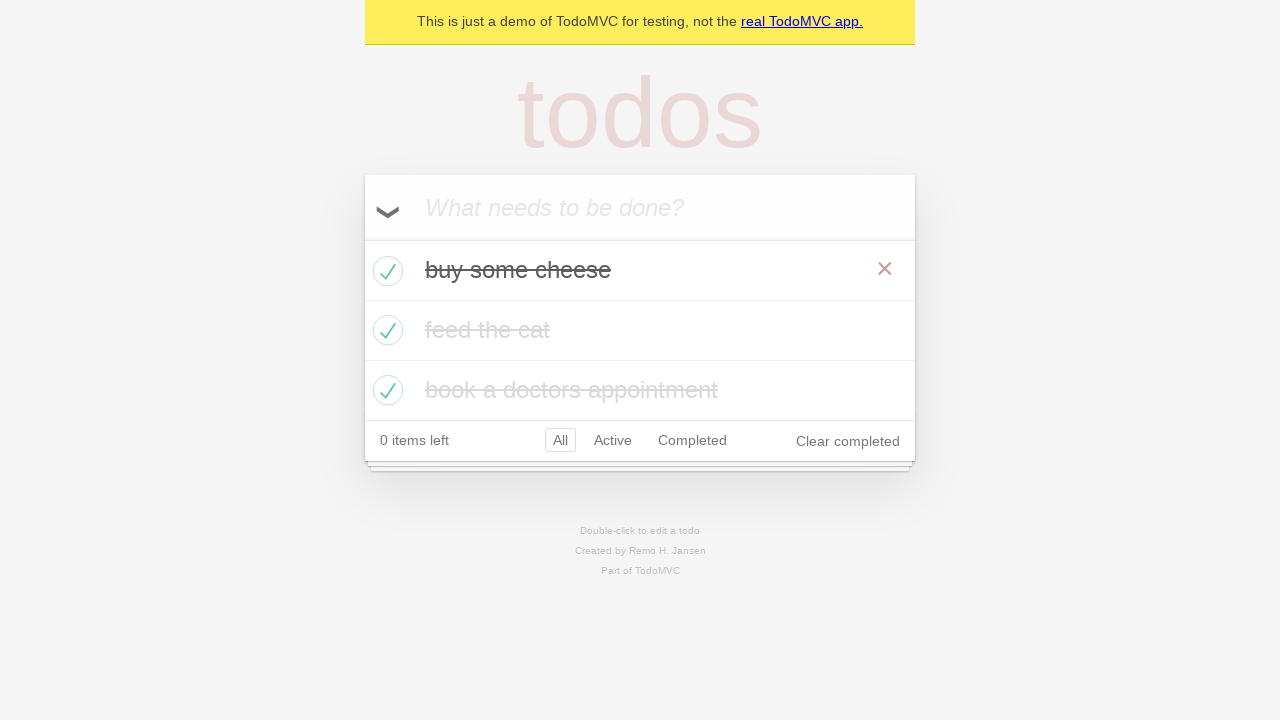

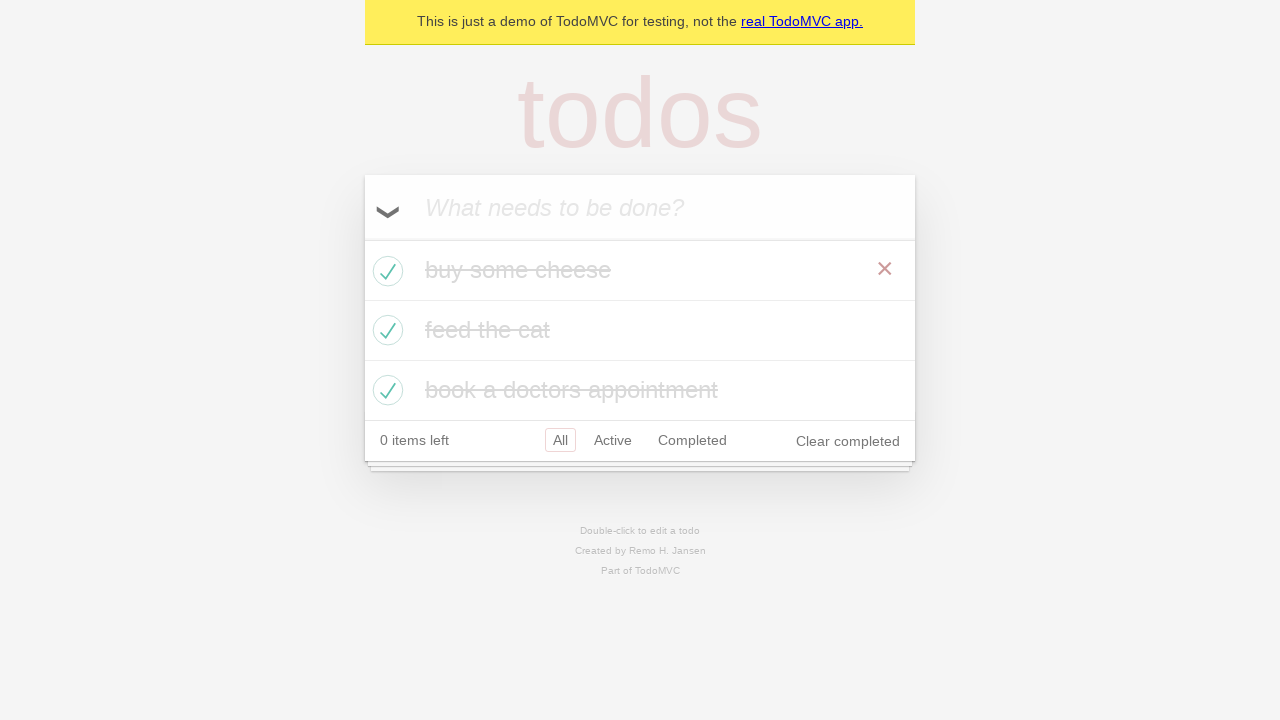